Tests JavaScript prompt alert functionality by navigating to W3Schools tryit page, clicking a button to trigger a prompt, entering text, and accepting the alert.

Starting URL: https://www.w3schools.com/jsref/tryit.asp?filename=tryjsref_prompt

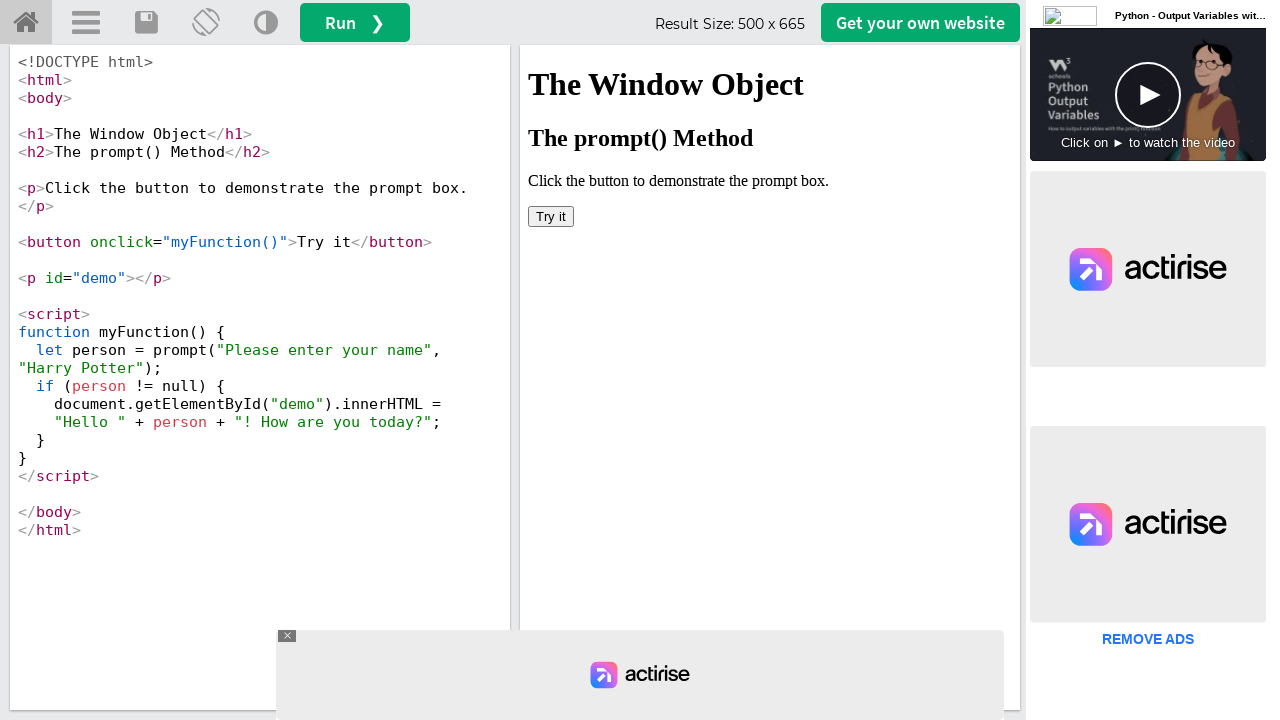

Located iframe with id 'iframeResult'
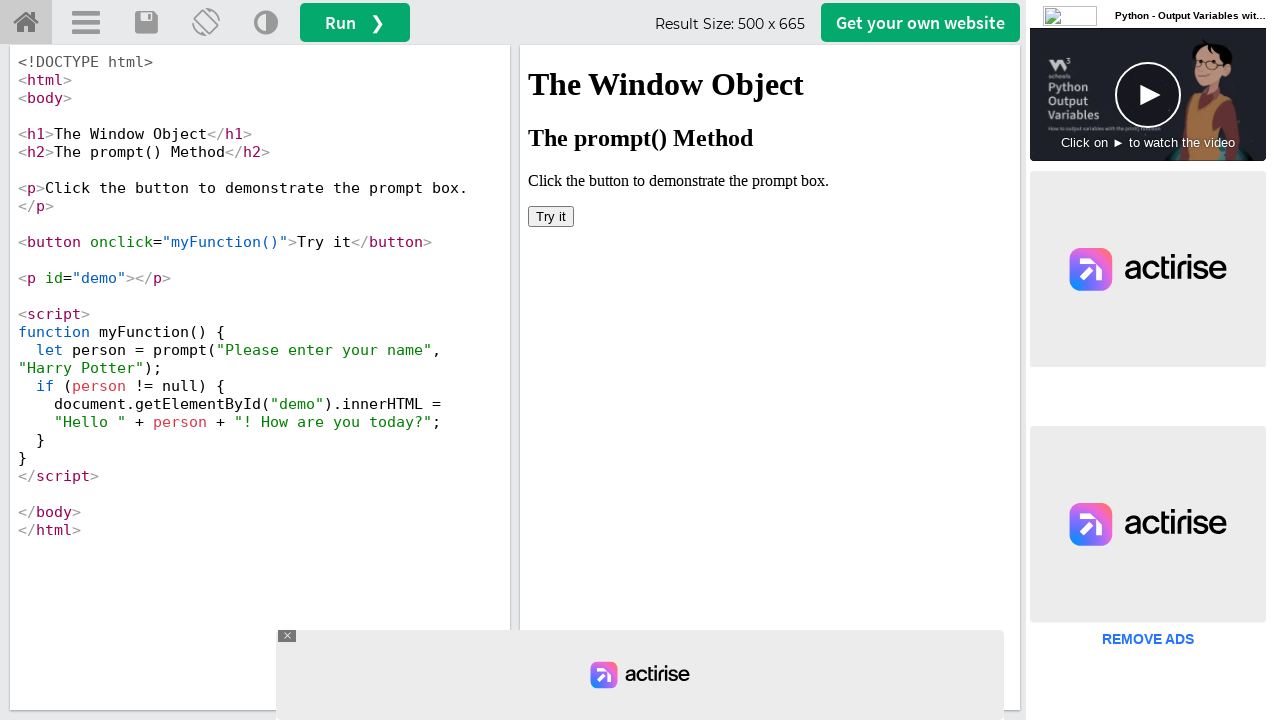

Set up dialog handler to accept prompt with text 'Sumanth'
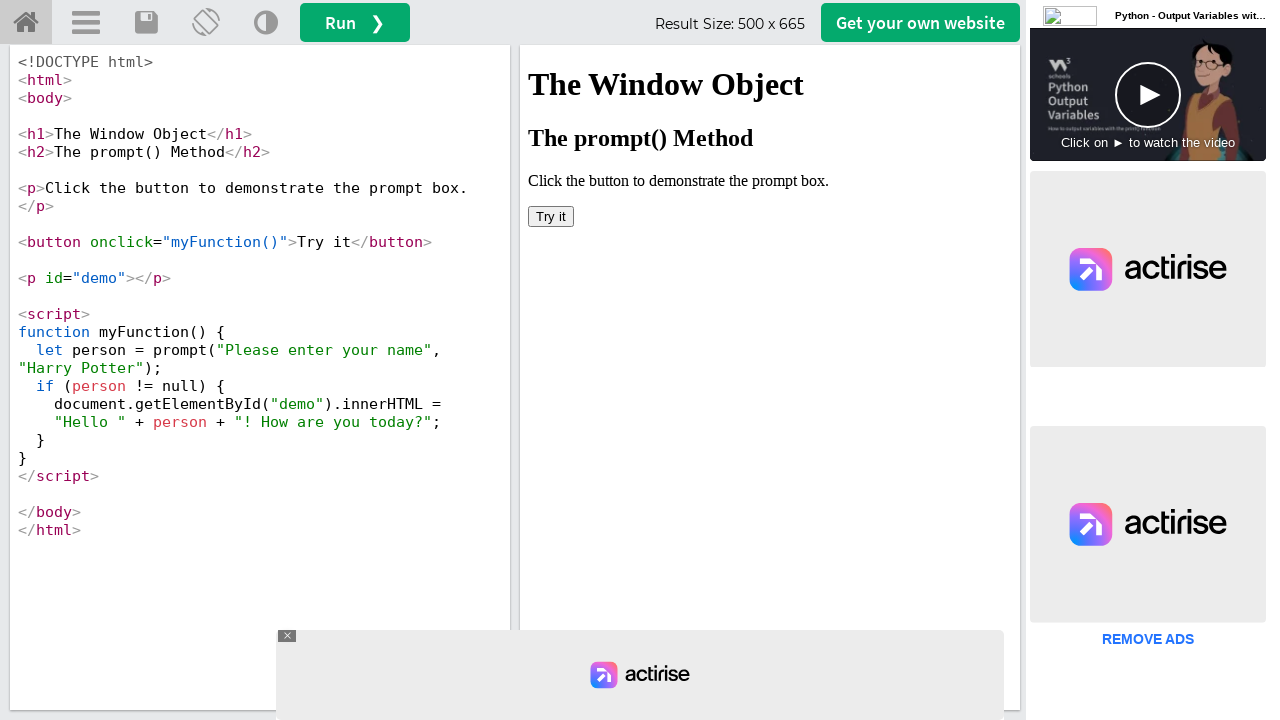

Clicked 'Try it' button to trigger JavaScript prompt at (551, 216) on #iframeResult >> internal:control=enter-frame >> xpath=//button[text()='Try it']
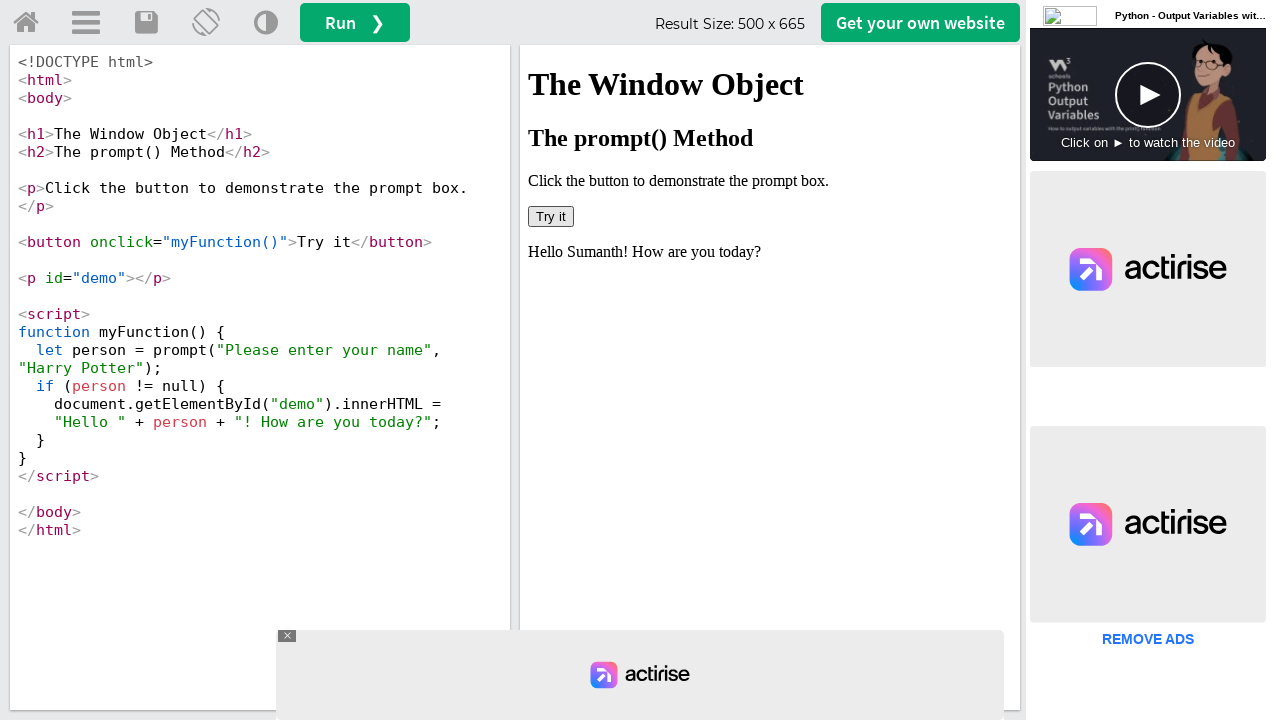

Prompt result displayed in demo element
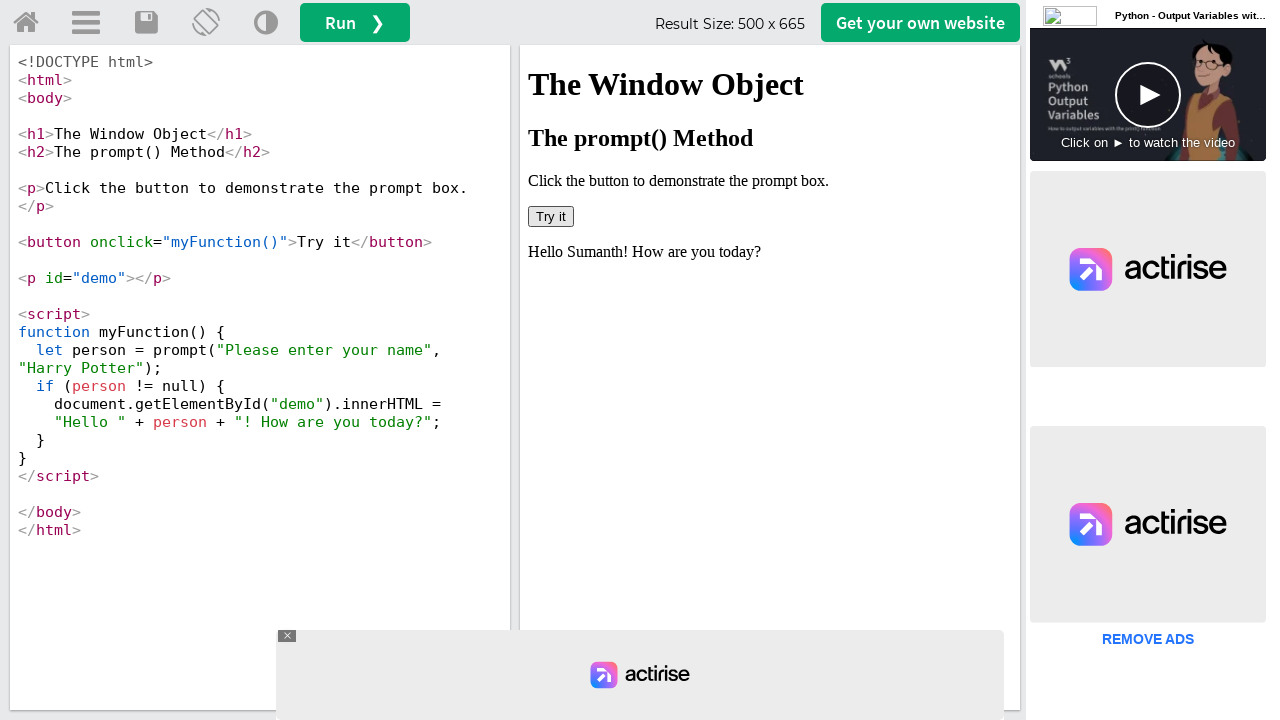

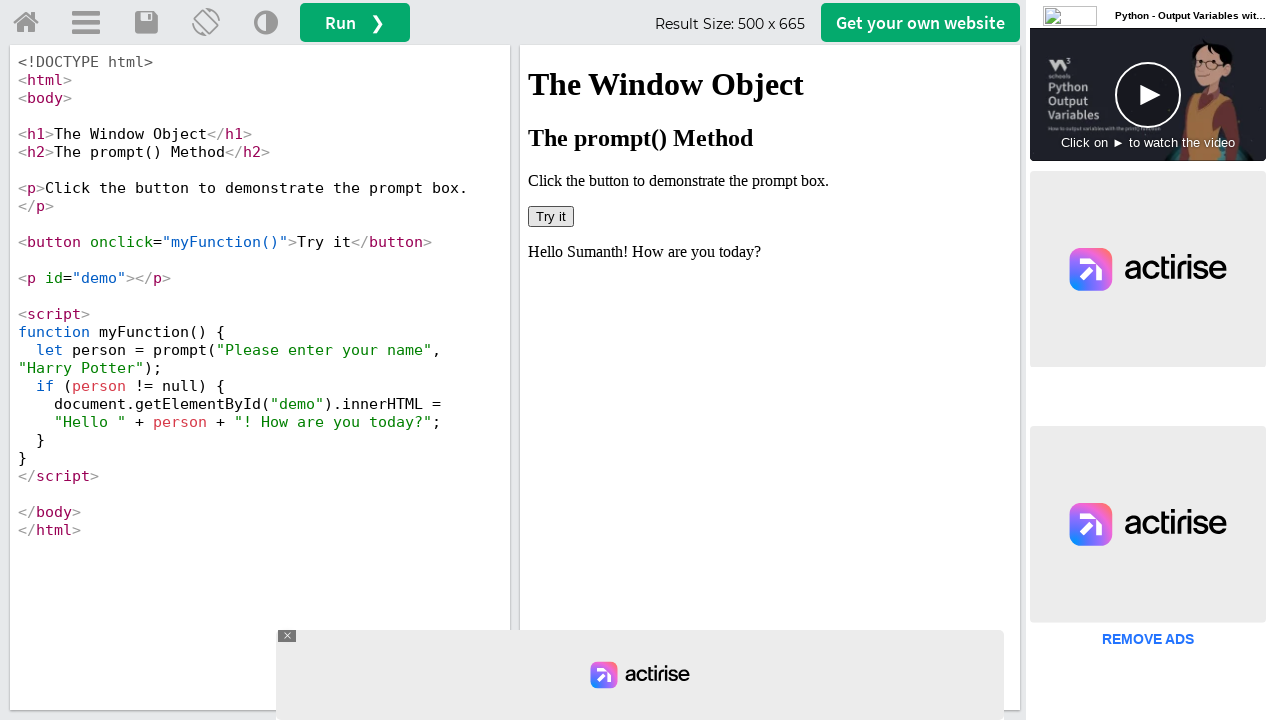